Navigates to Zillow and locates a page element

Starting URL: https://www.zillow.com/homes/

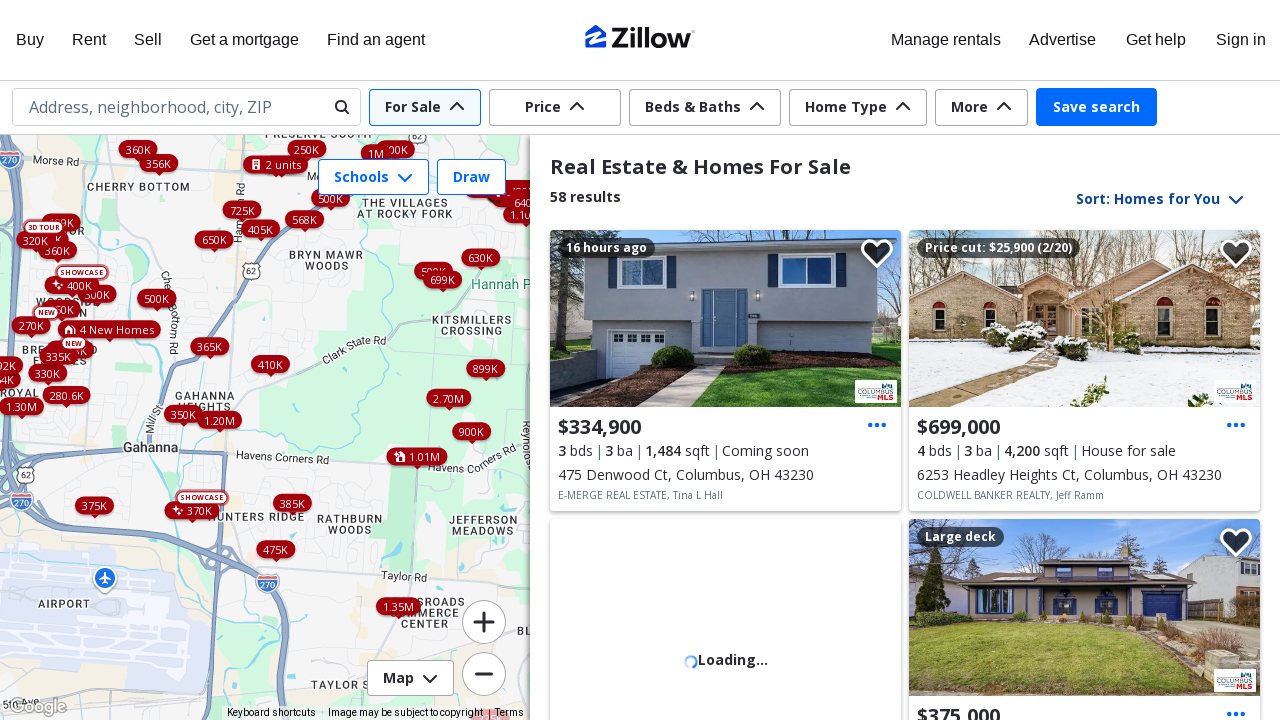

Waited for wrapper element to load on Zillow homes page
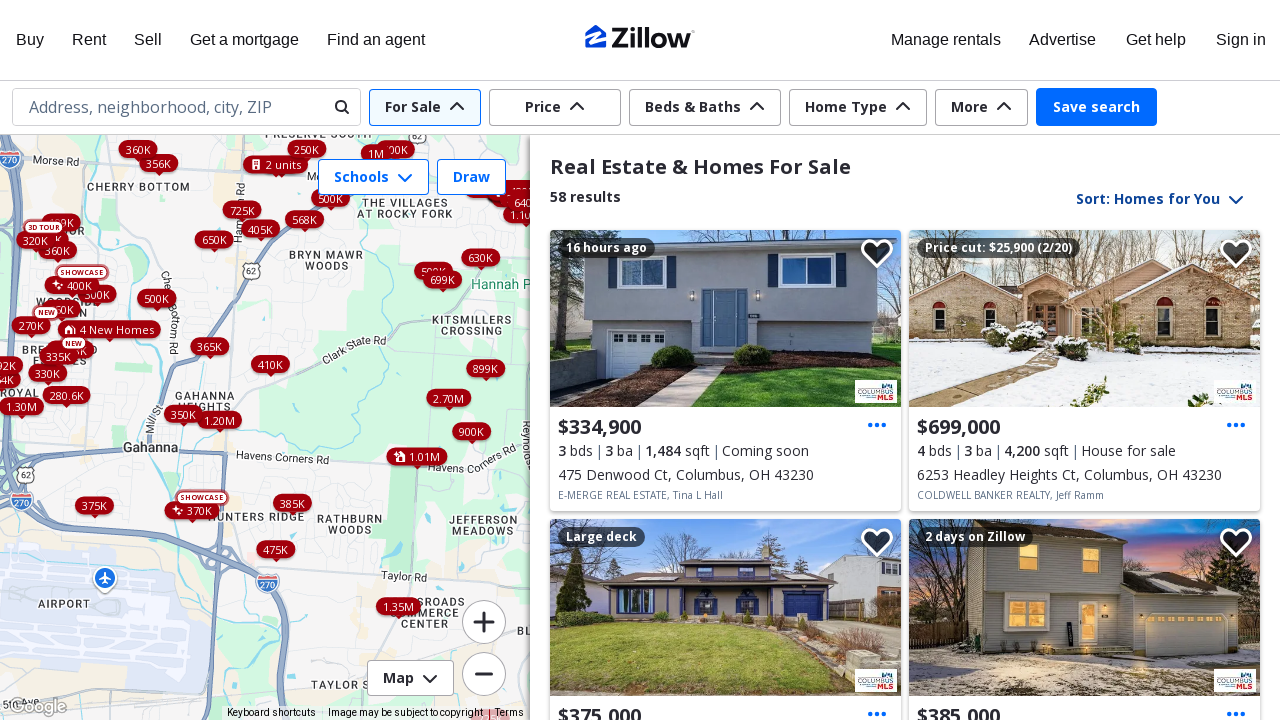

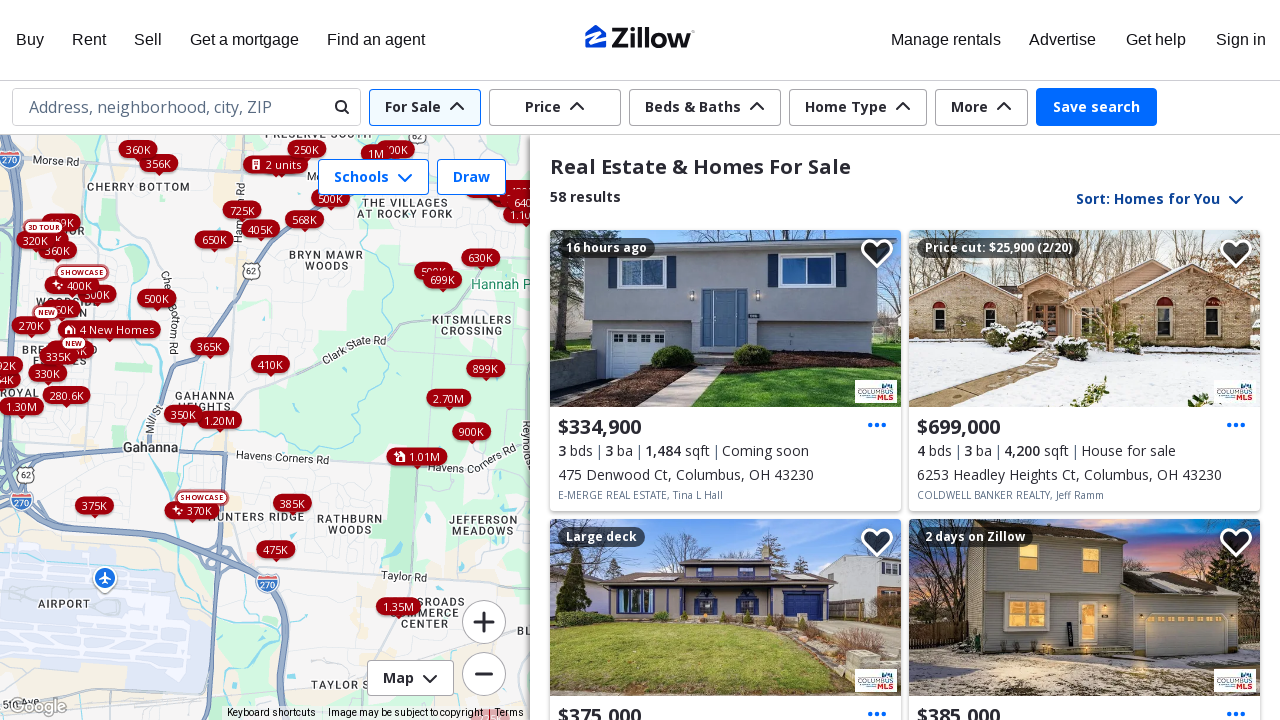